Tests modal dialog interaction by opening a modal and closing it using JavaScript execution

Starting URL: https://formy-project.herokuapp.com/modal

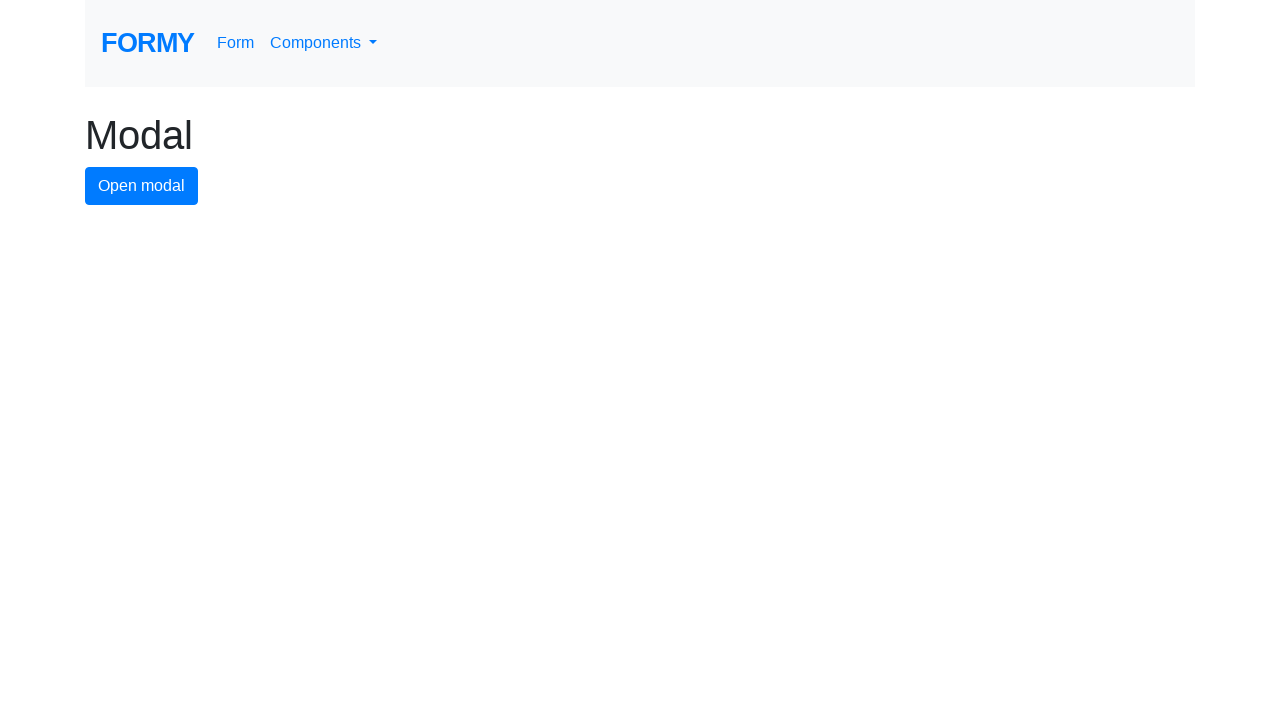

Clicked modal button to open the modal dialog at (142, 186) on #modal-button
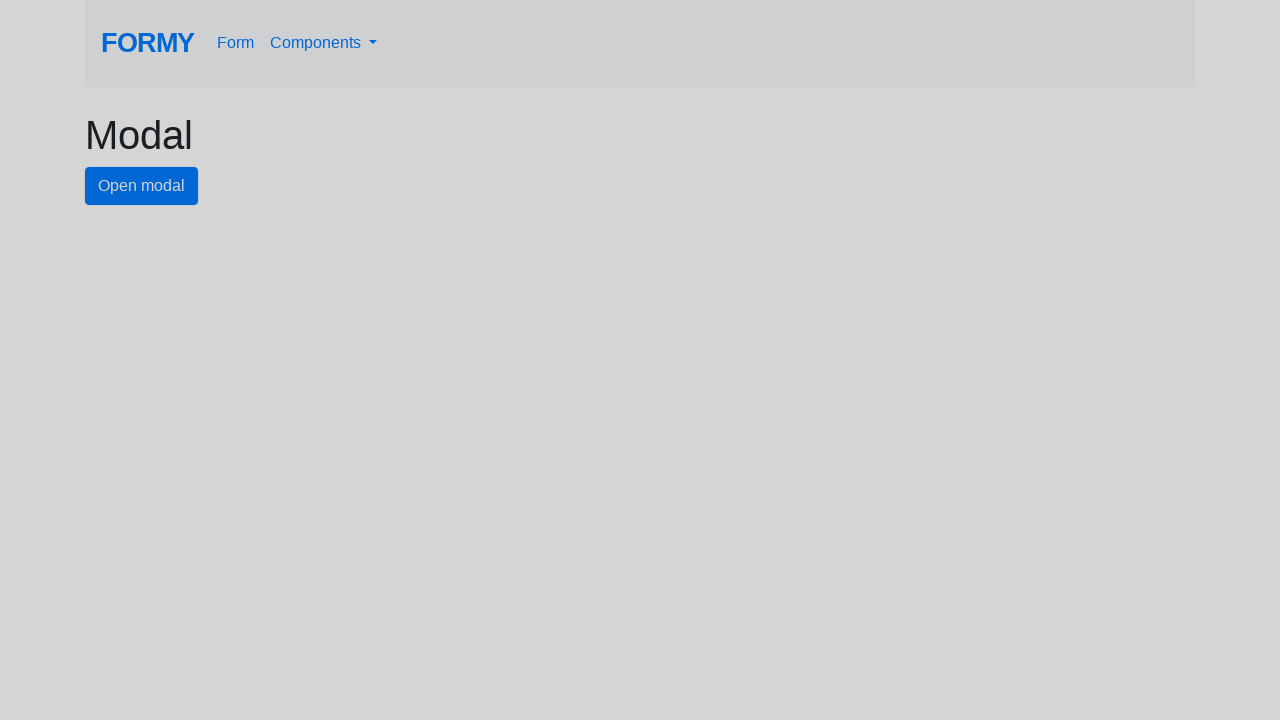

Modal dialog appeared with close button
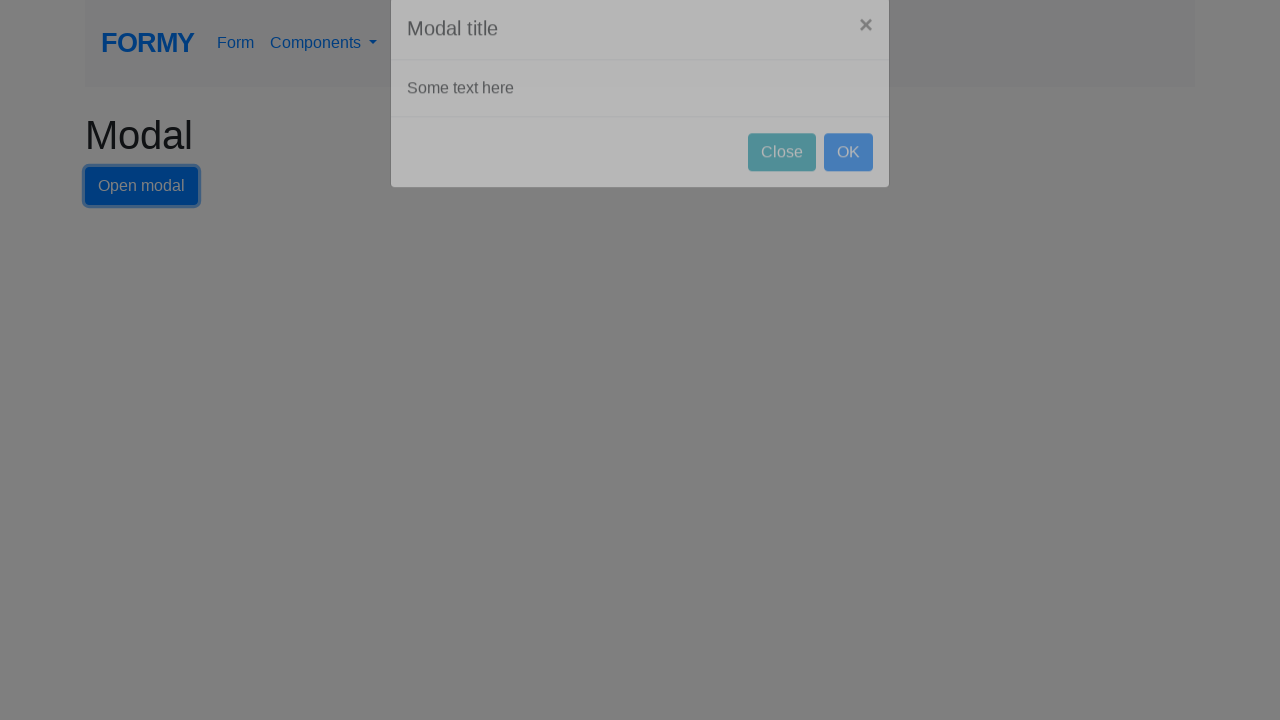

Clicked close button to dismiss the modal dialog at (782, 184) on xpath=//button[text()='Close']
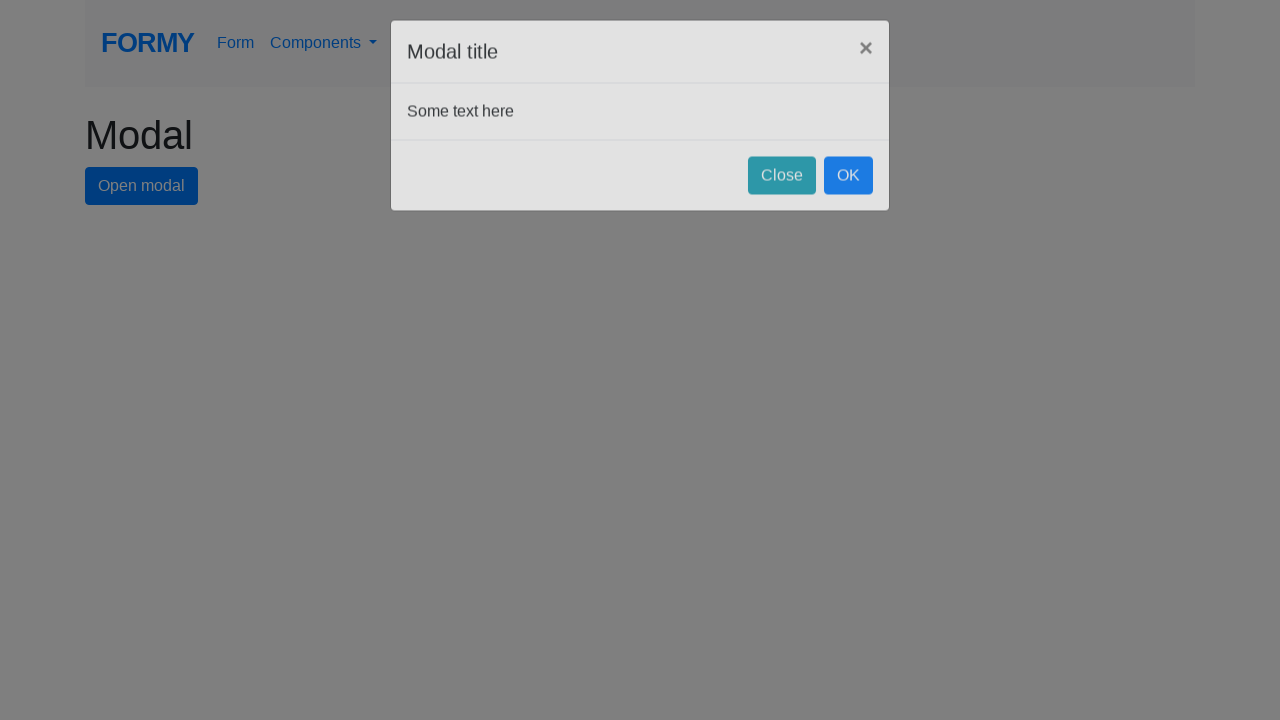

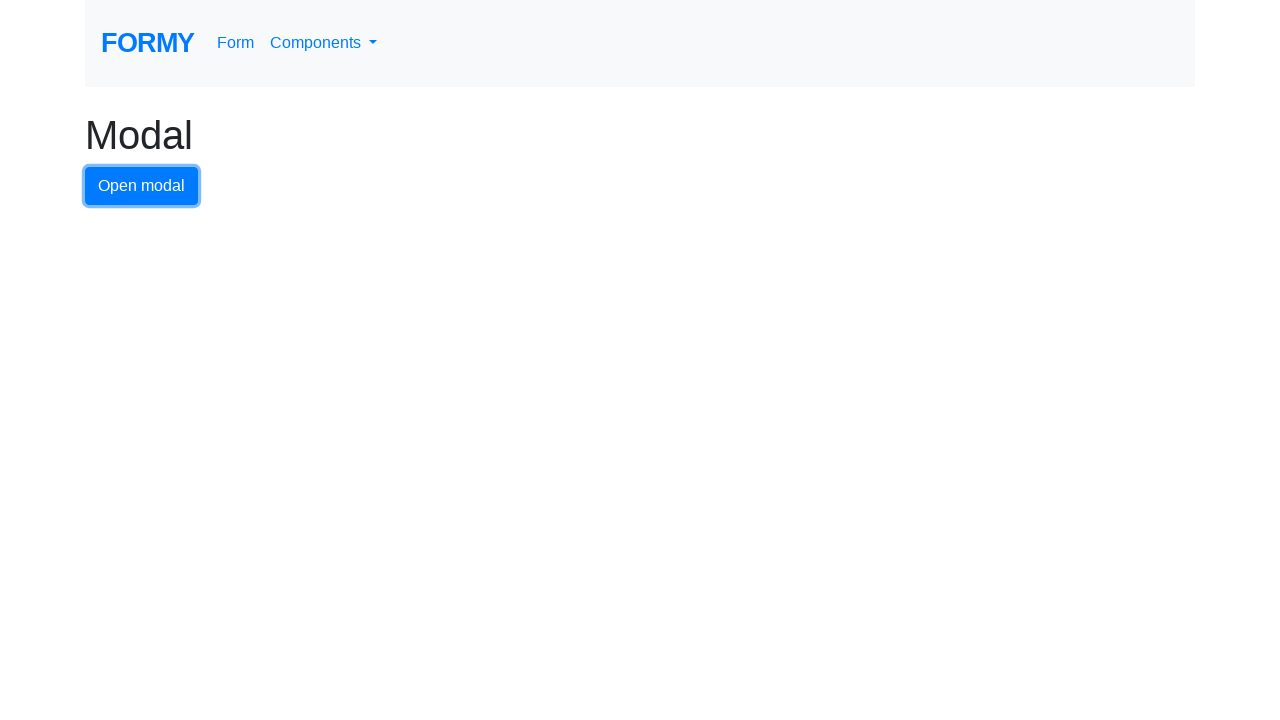